Tests registration form validation when password confirmation doesn't match the original password

Starting URL: https://alada.vn/tai-khoan/dang-ky.html

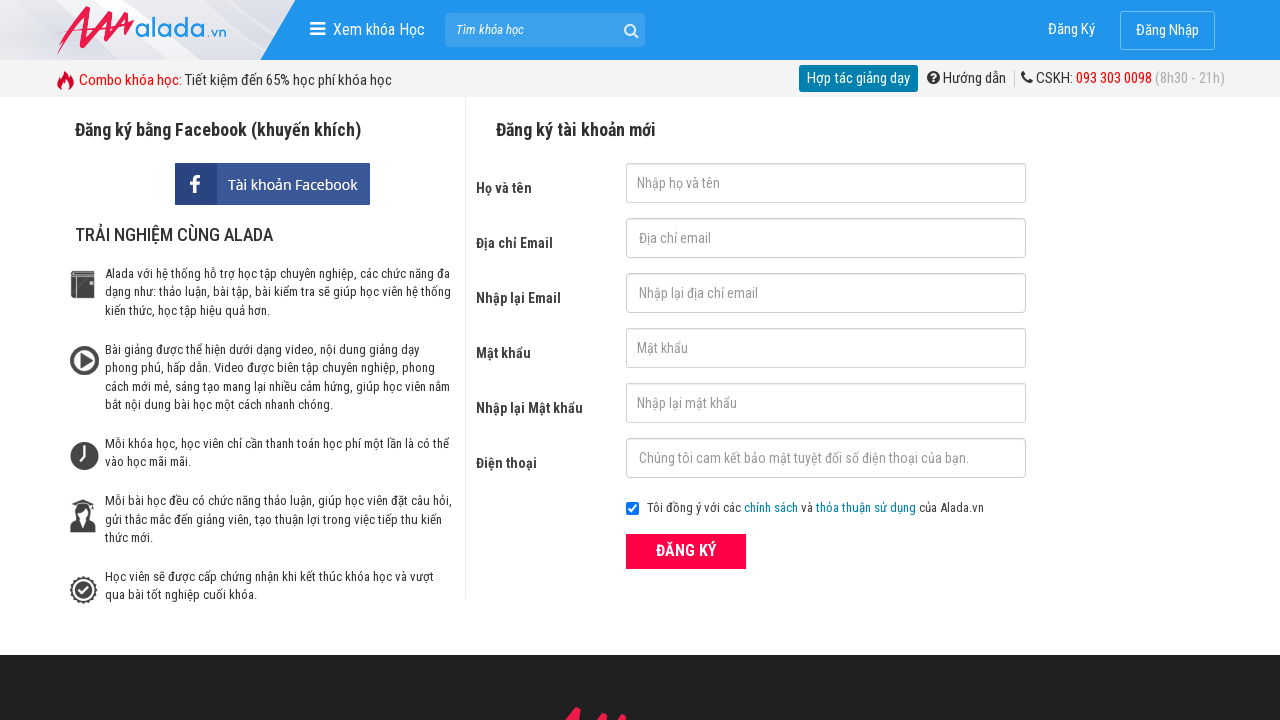

Filled first name field with 'hoang tinh' on #txtFirstname
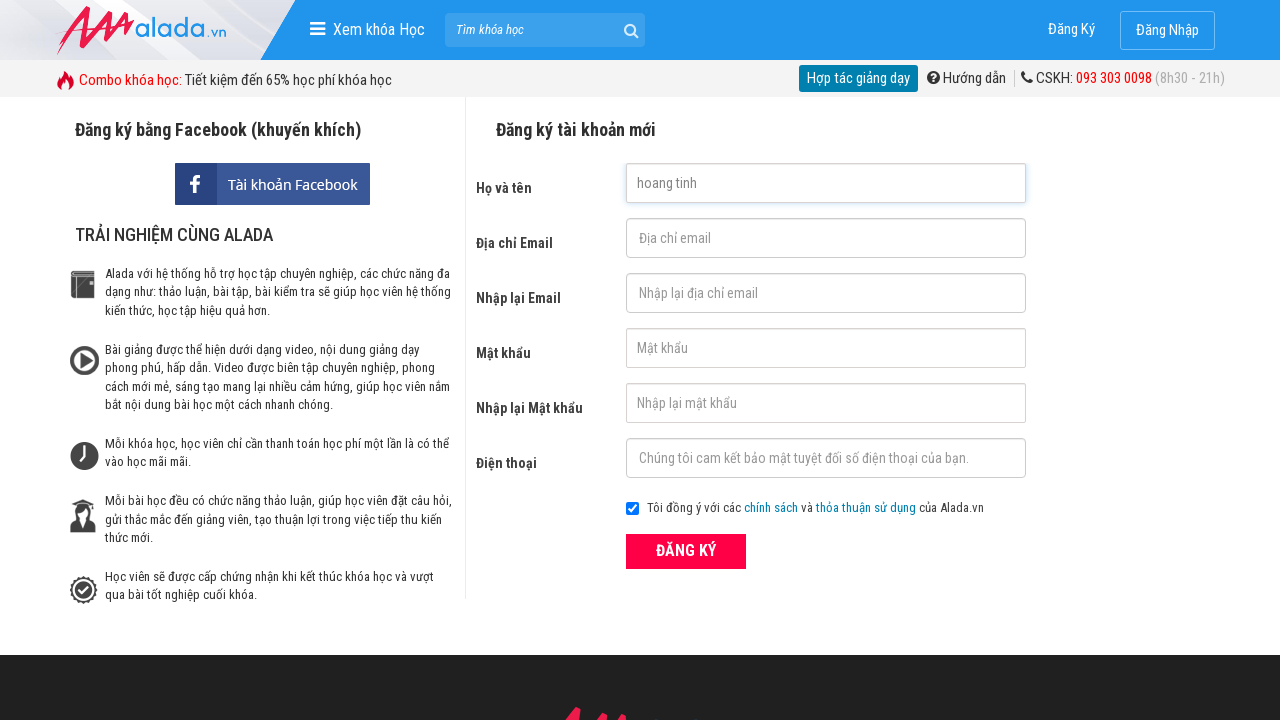

Filled email field with 'tinh@gmail.com' on #txtEmail
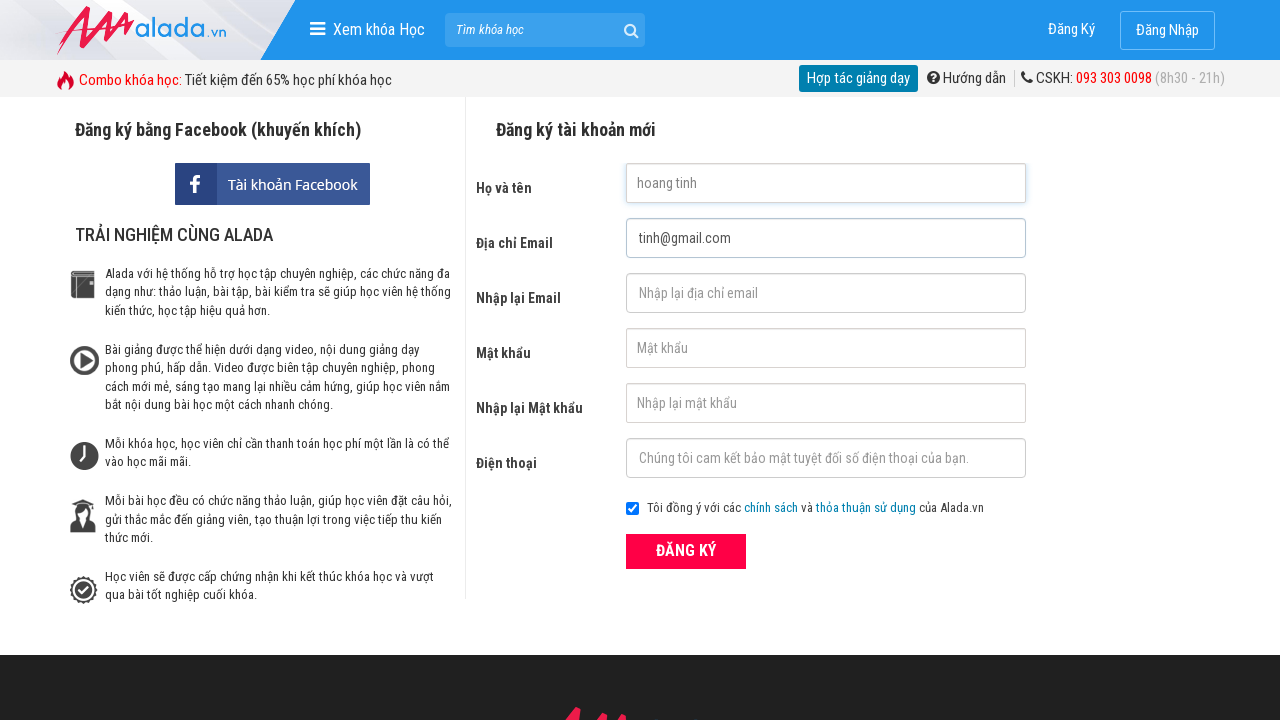

Filled confirm email field with 'tinh@gmail.com' on #txtCEmail
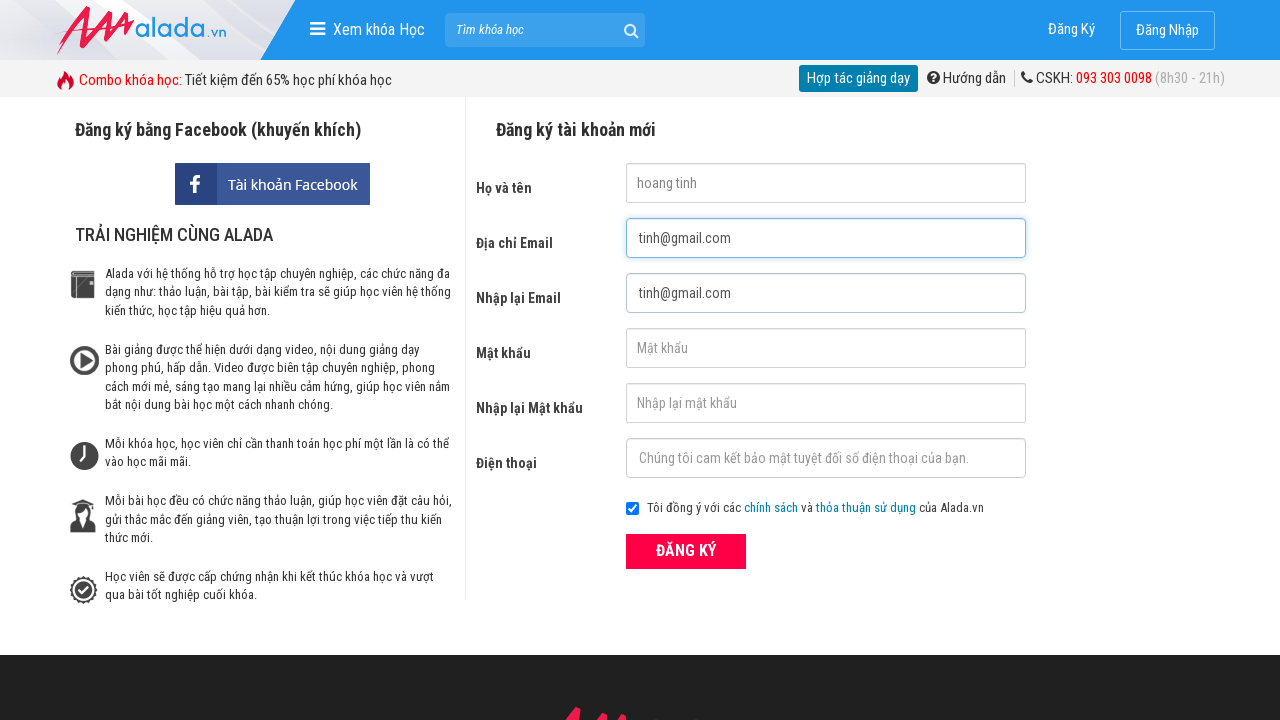

Filled password field with '123456' on #txtPassword
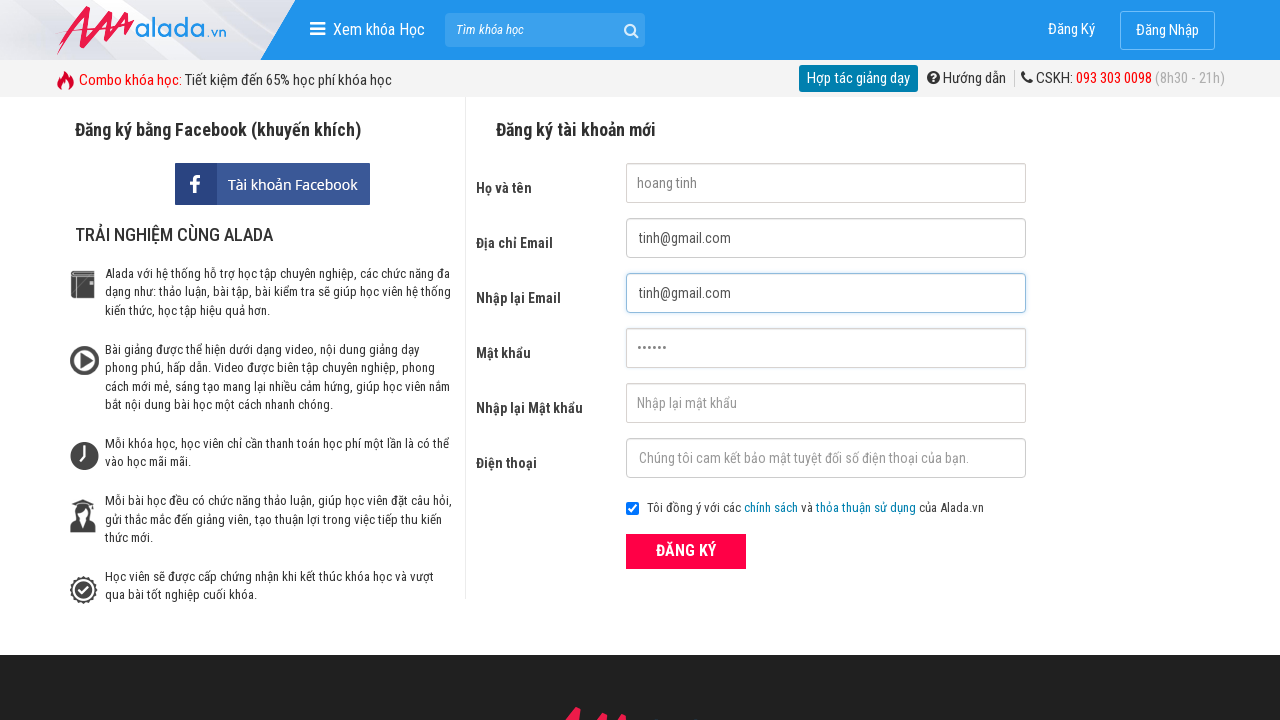

Filled confirm password field with mismatched password '111111' on #txtCPassword
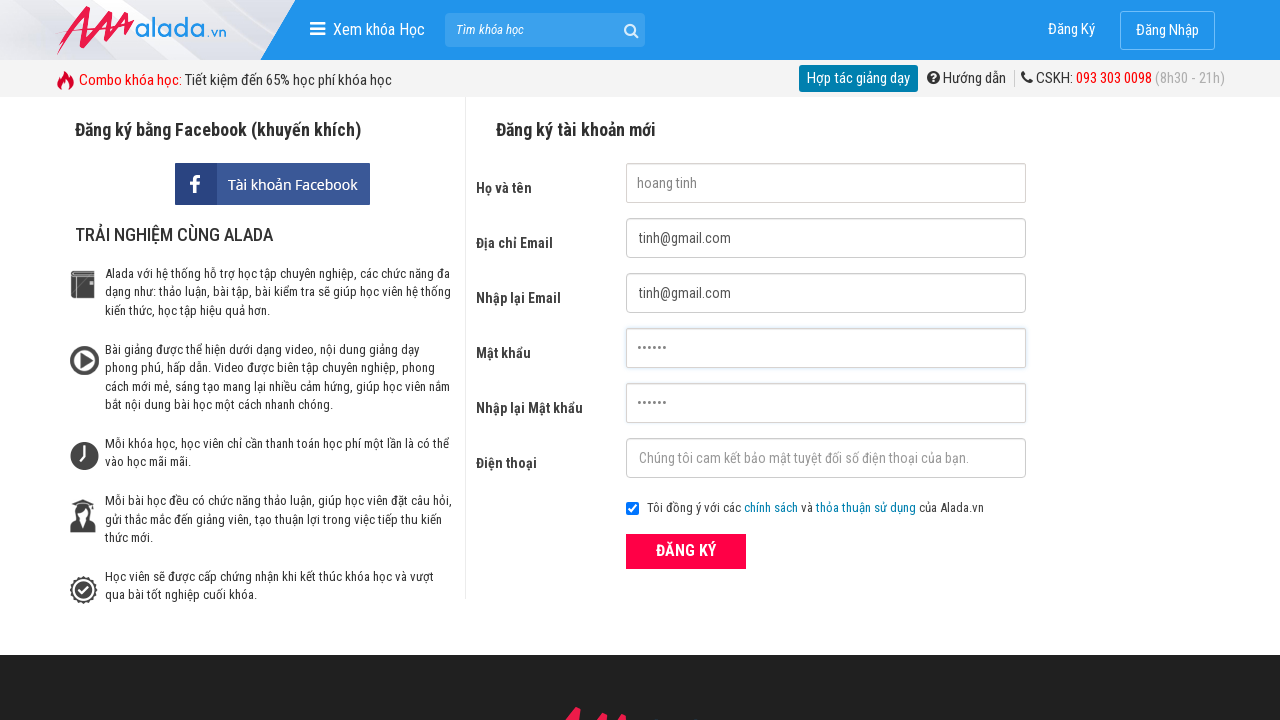

Filled phone field with '0311111111' on #txtPhone
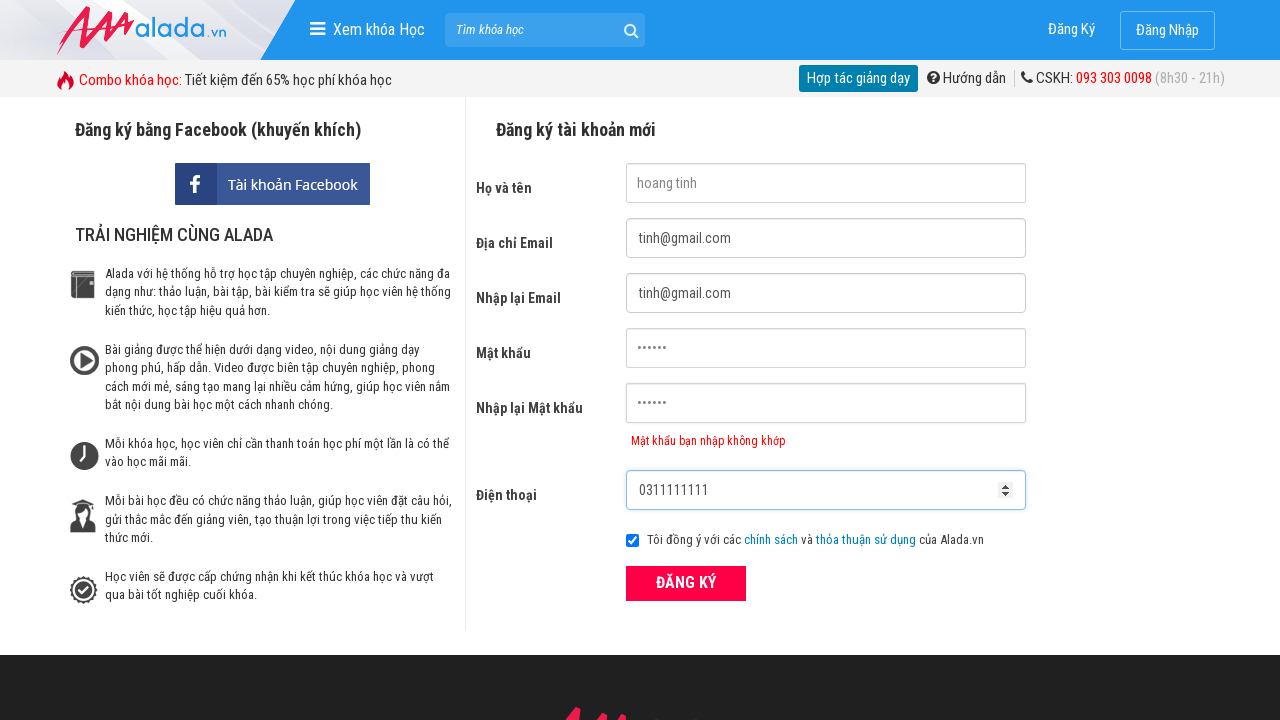

Clicked register button with mismatched password confirmation at (686, 583) on button[type='submit']
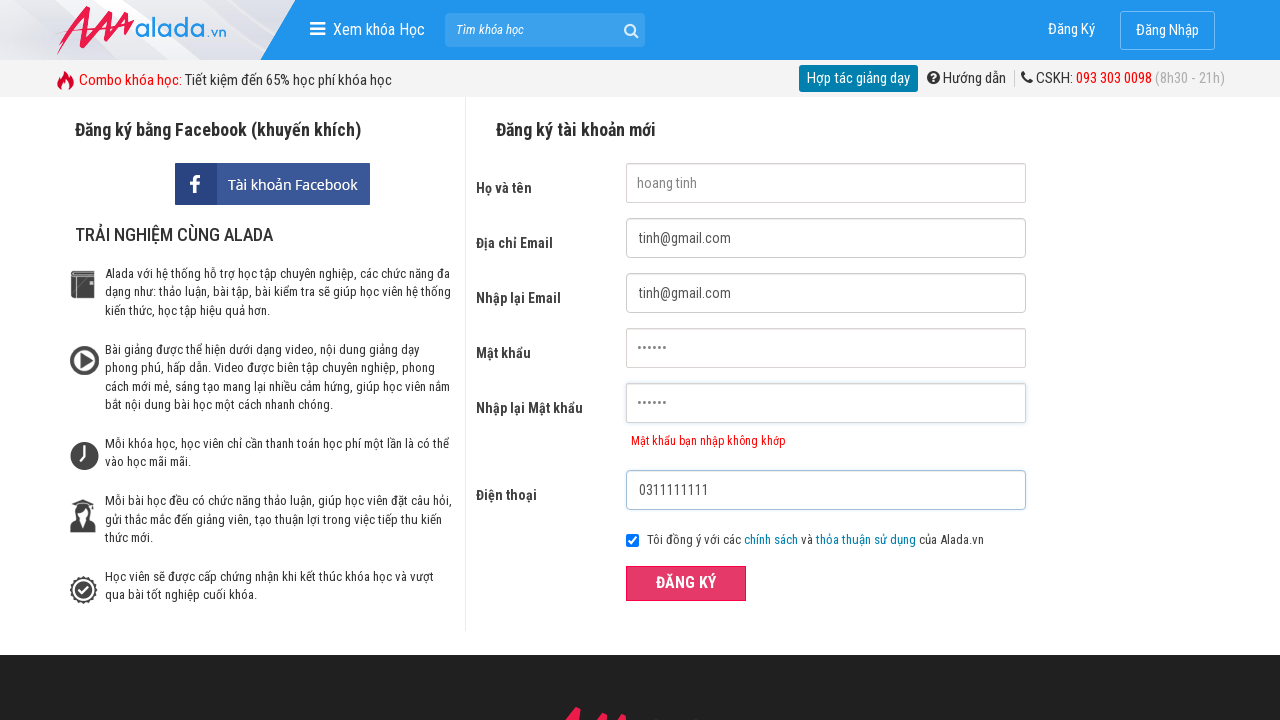

Password confirmation error message appeared
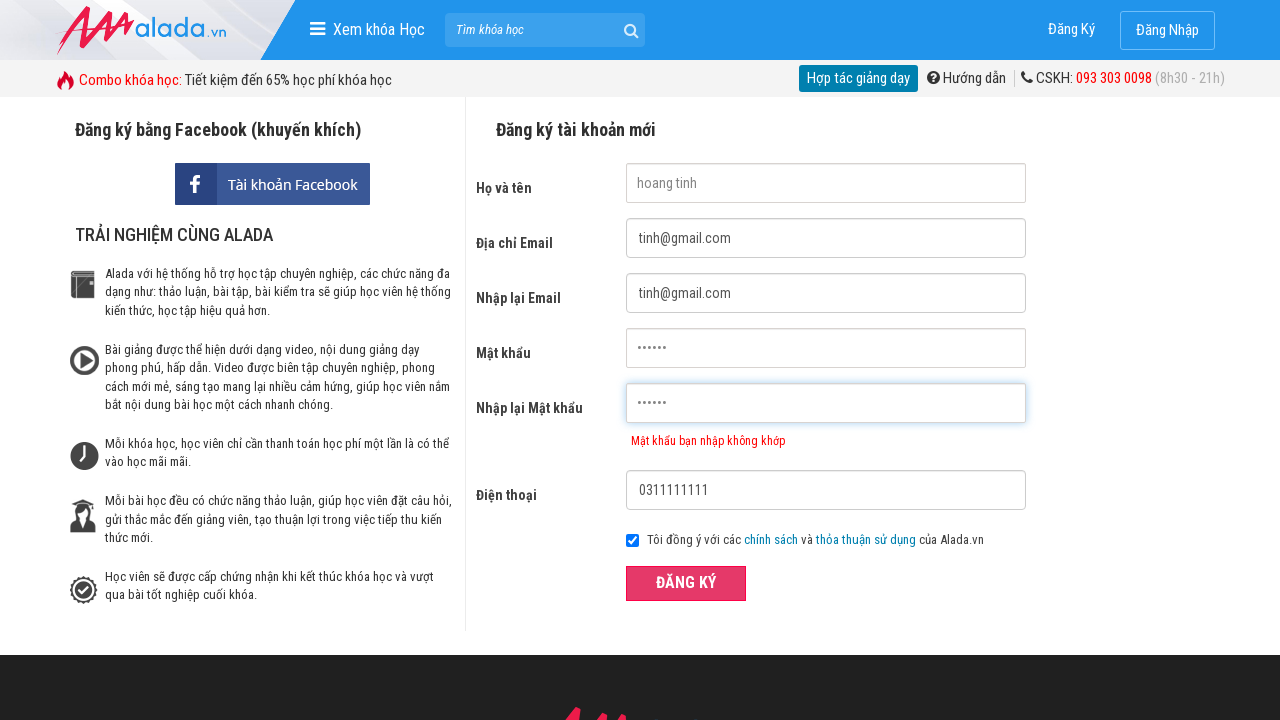

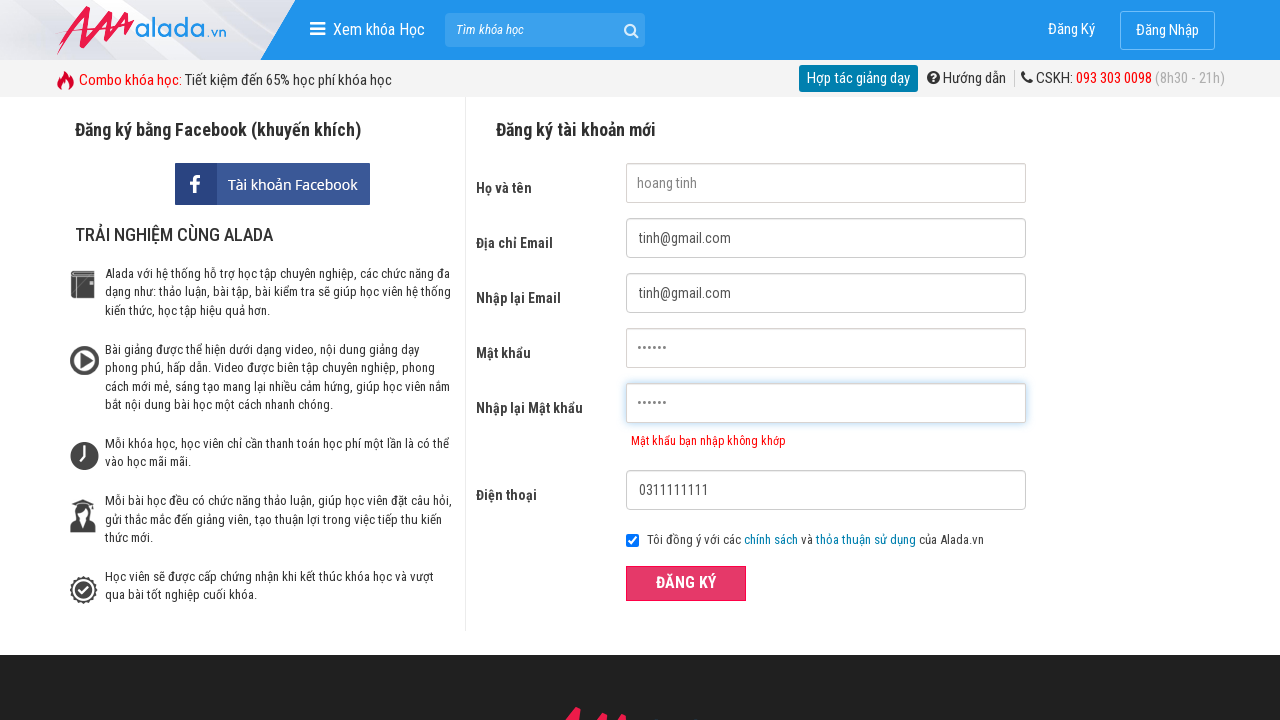